Tests handling of a JavaScript prompt dialog by clicking a tab, triggering a prompt, and providing input text

Starting URL: https://demo.automationtesting.in/Alerts.html

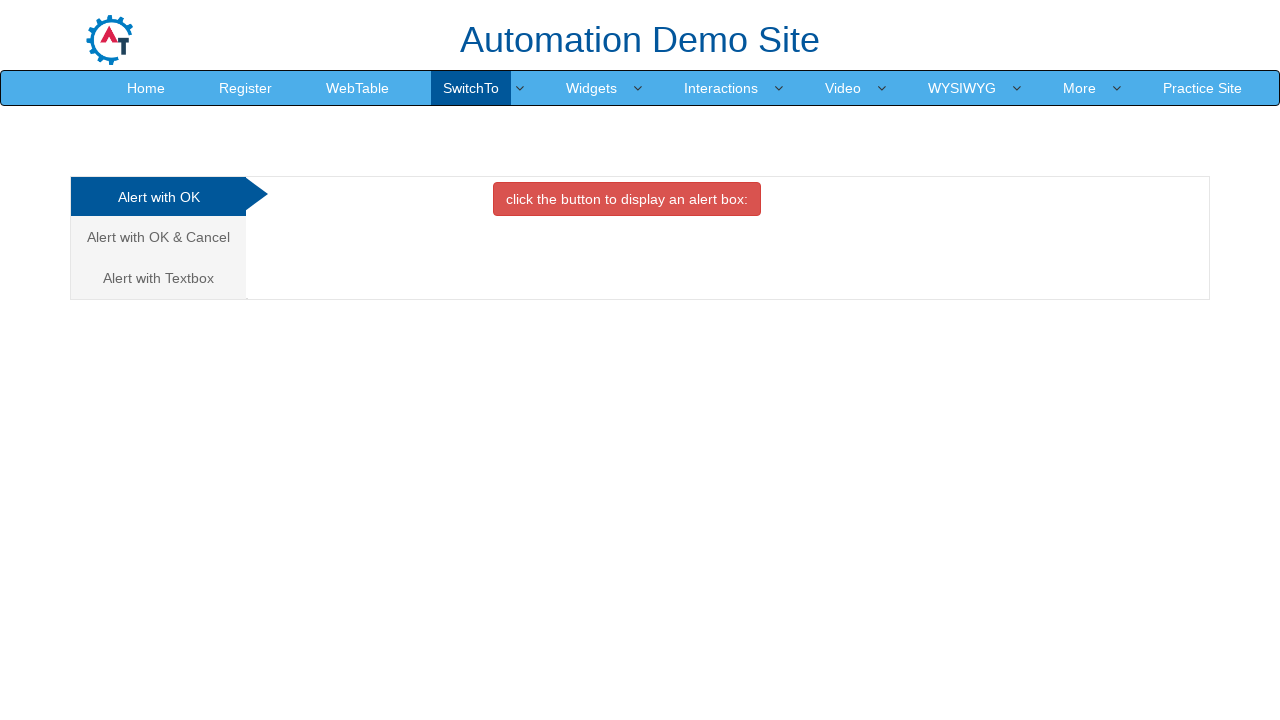

Clicked the 'Alert with Textbox' tab at (158, 278) on xpath=//a[@href='#Textbox']
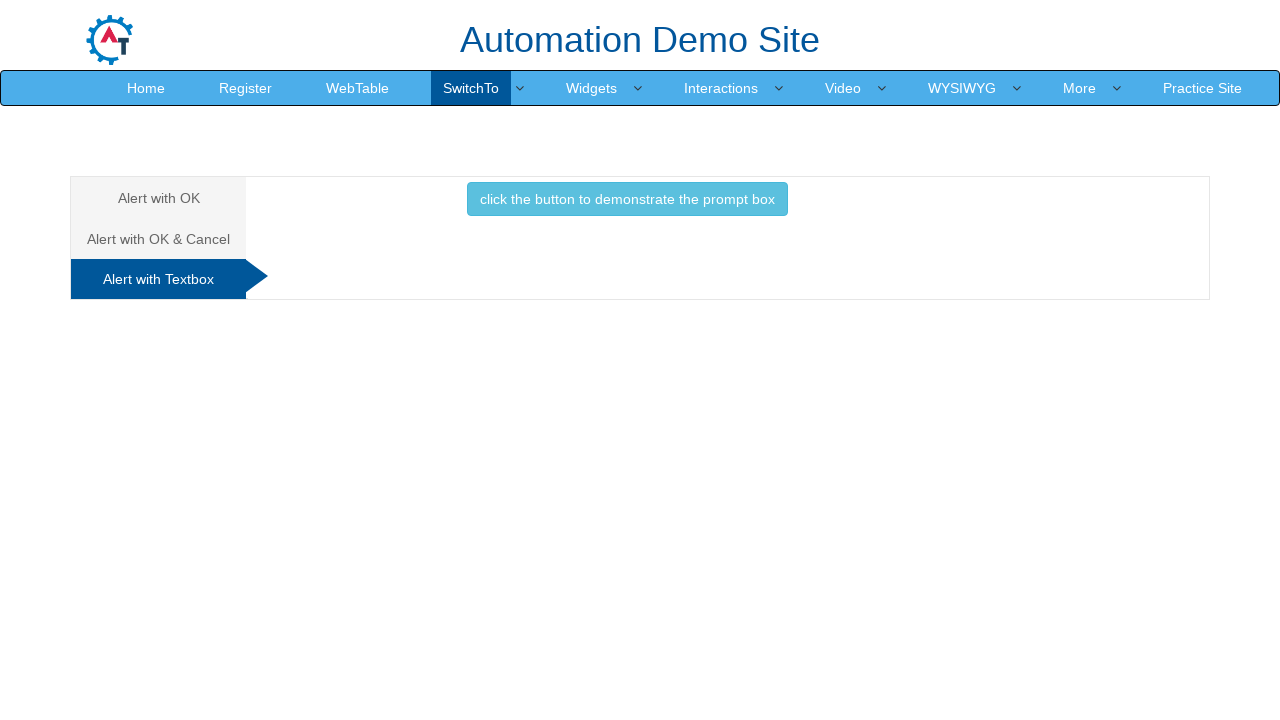

Set up dialog handler to accept prompt with 'John Doe'
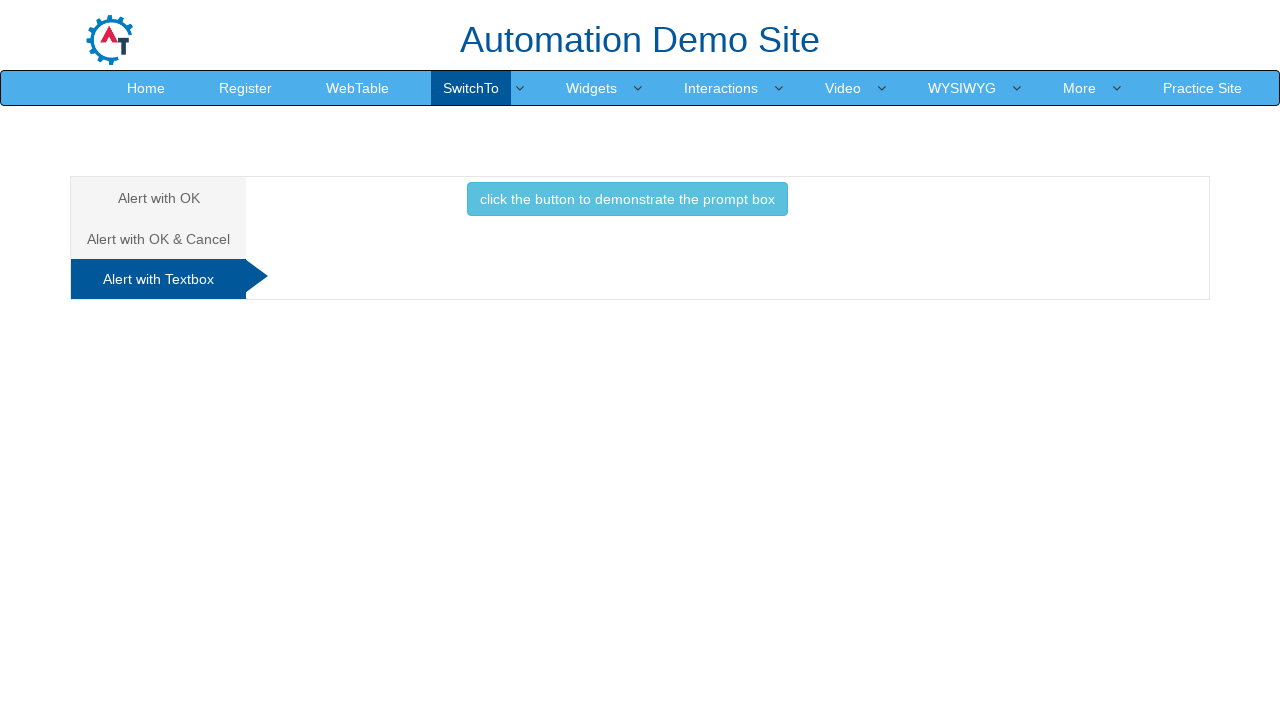

Waited for tab content to be ready
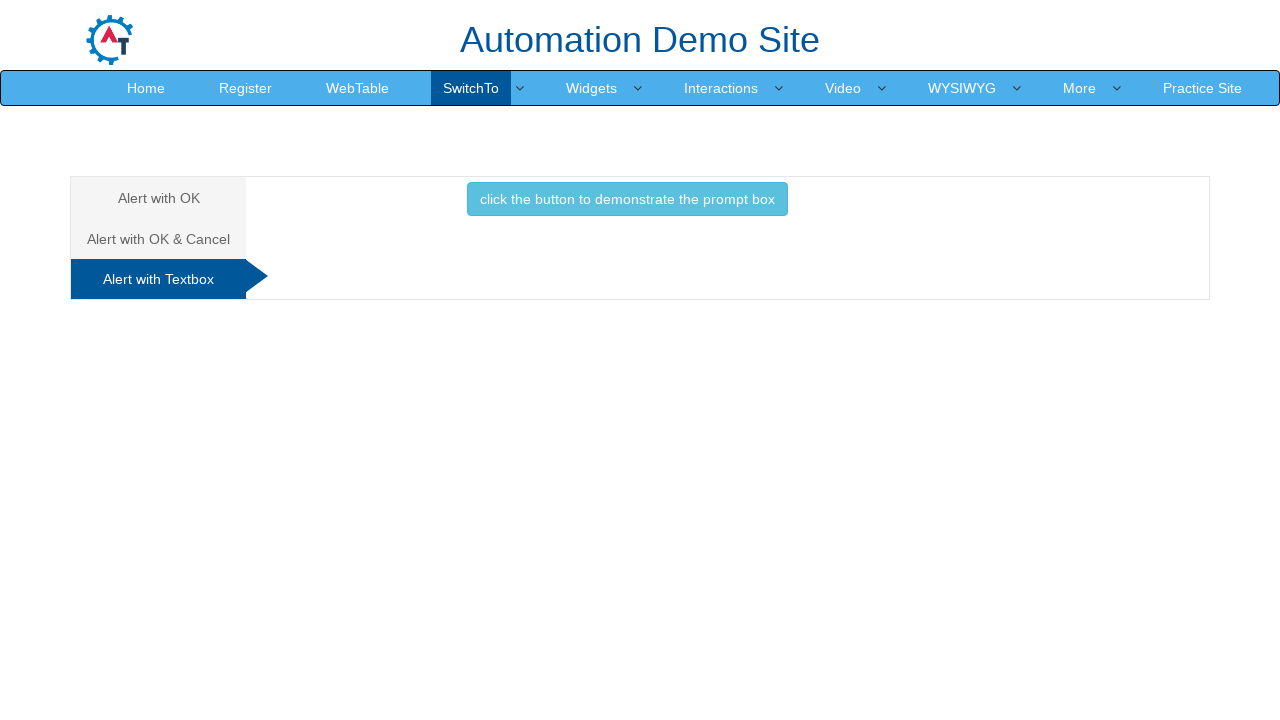

Clicked the button to trigger the prompt dialog at (627, 199) on xpath=//button[normalize-space()='click the button to demonstrate the prompt box
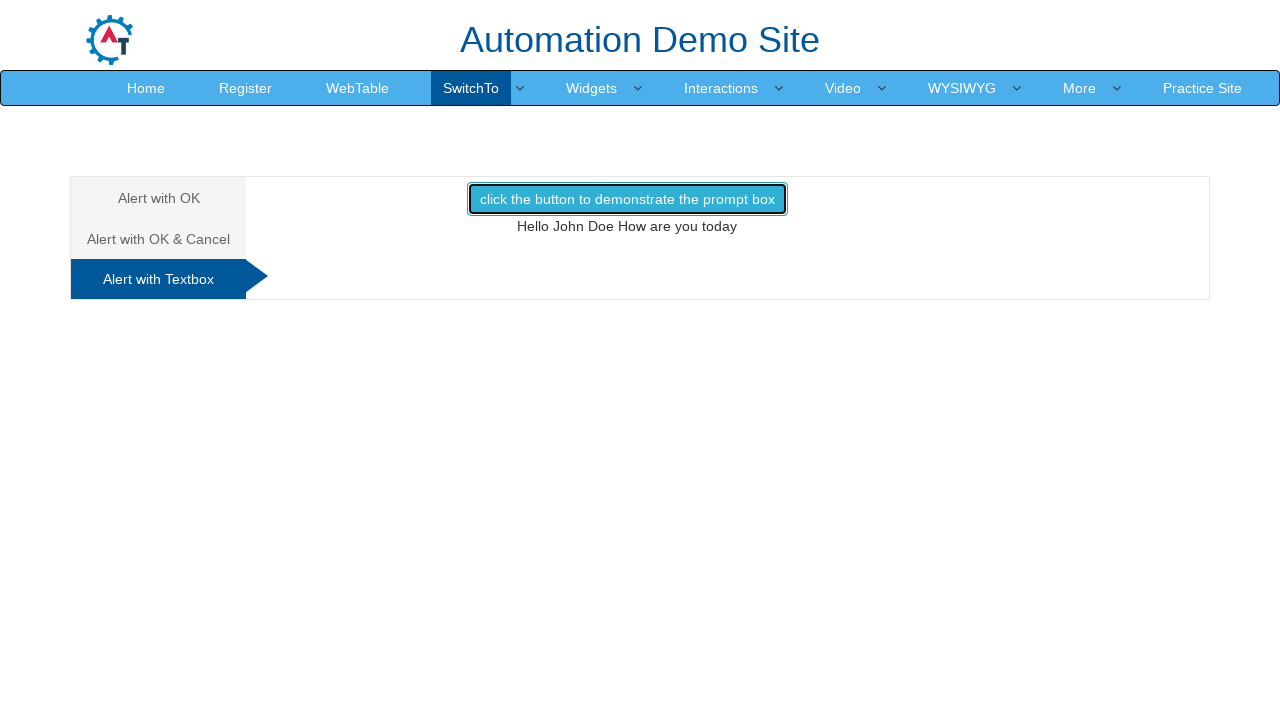

Waited for dialog to be handled and prompt to complete
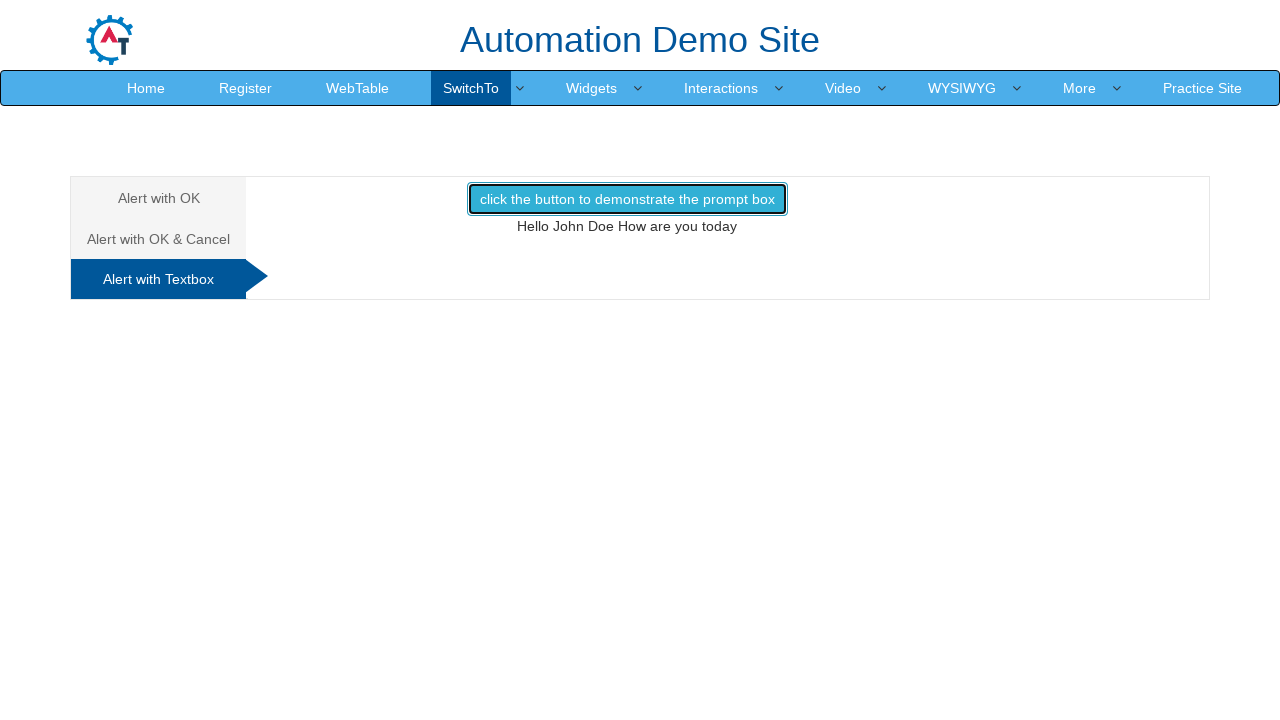

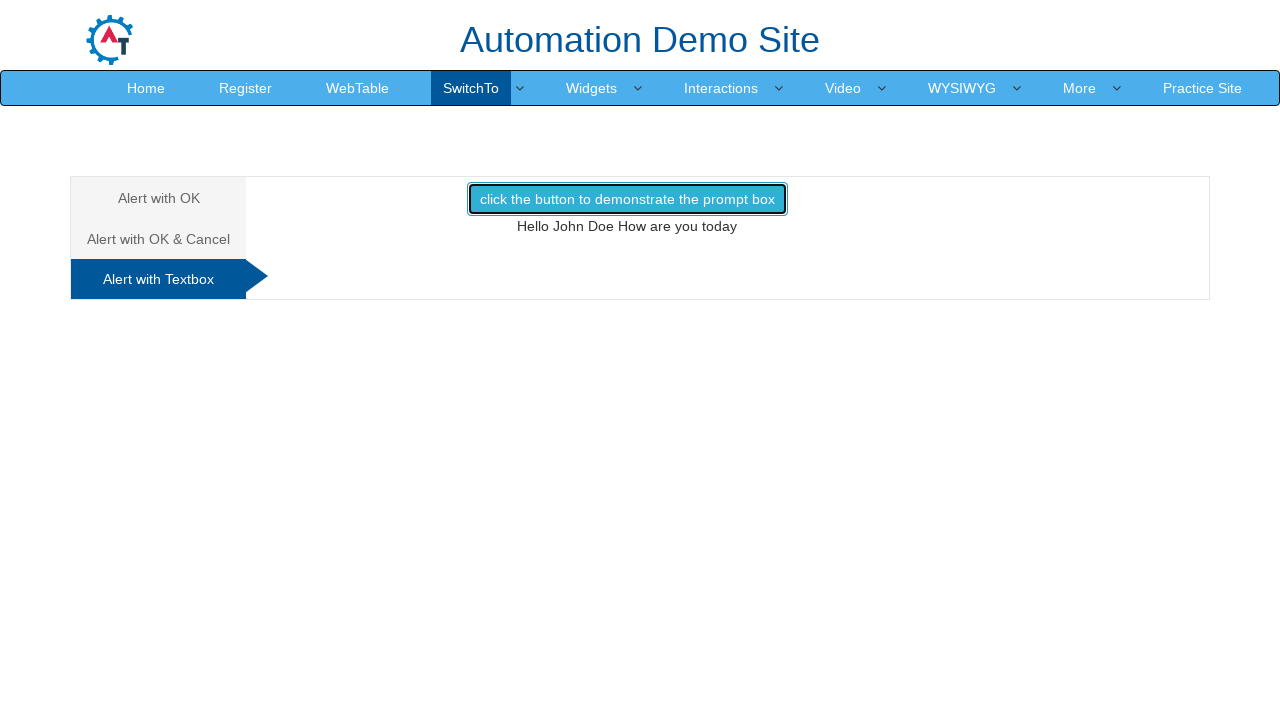